Tests a verification button on a page by clicking it and asserting that a success message appears

Starting URL: http://suninjuly.github.io/wait1.html

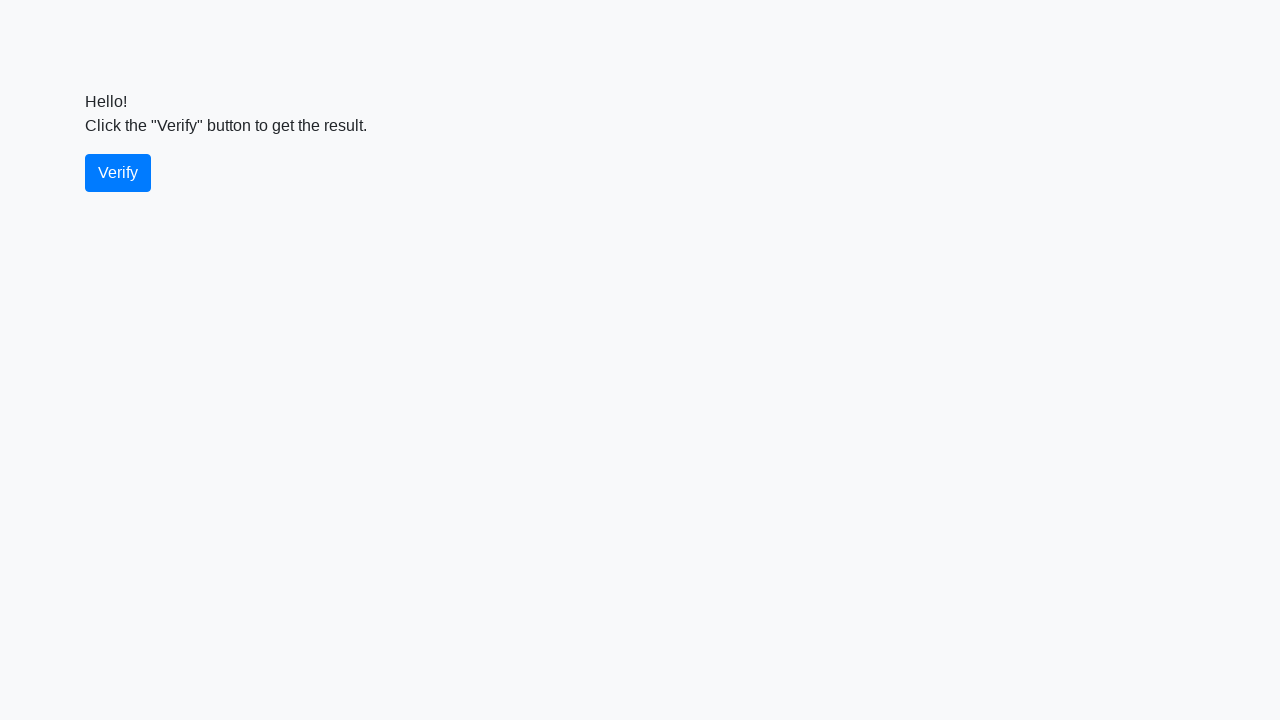

Clicked the verify button at (118, 173) on #verify
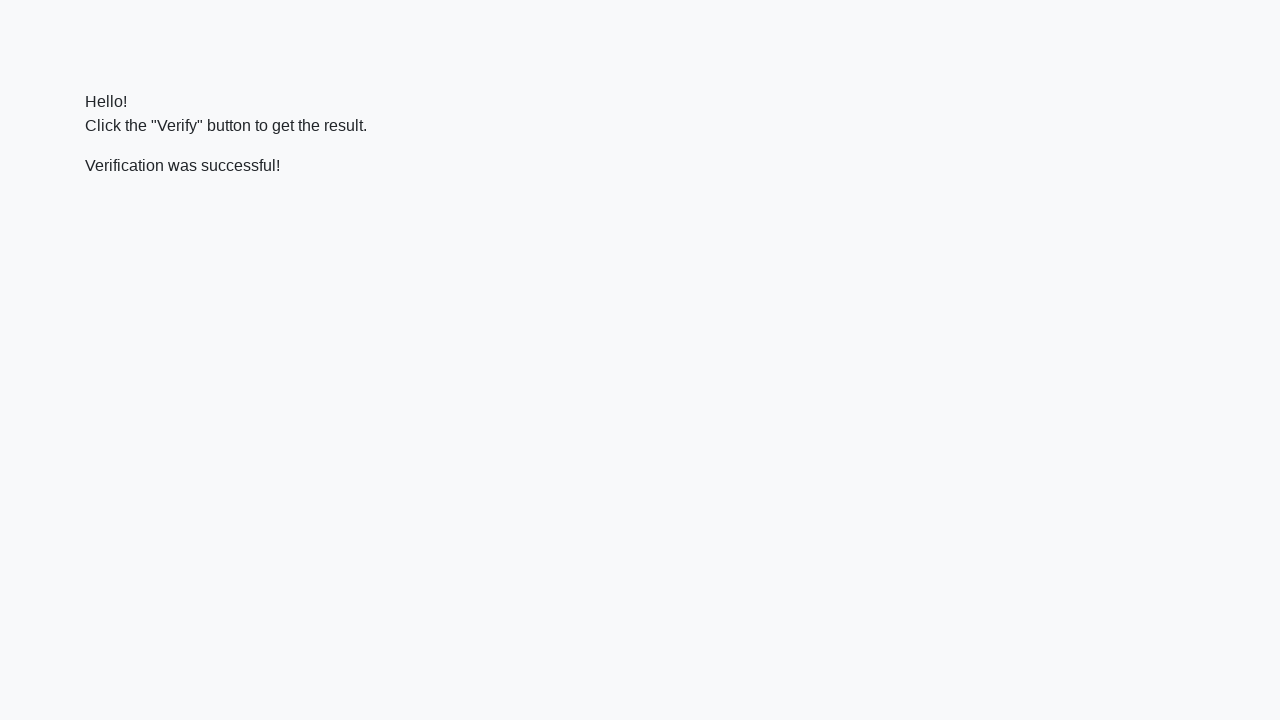

Success message appeared and became visible
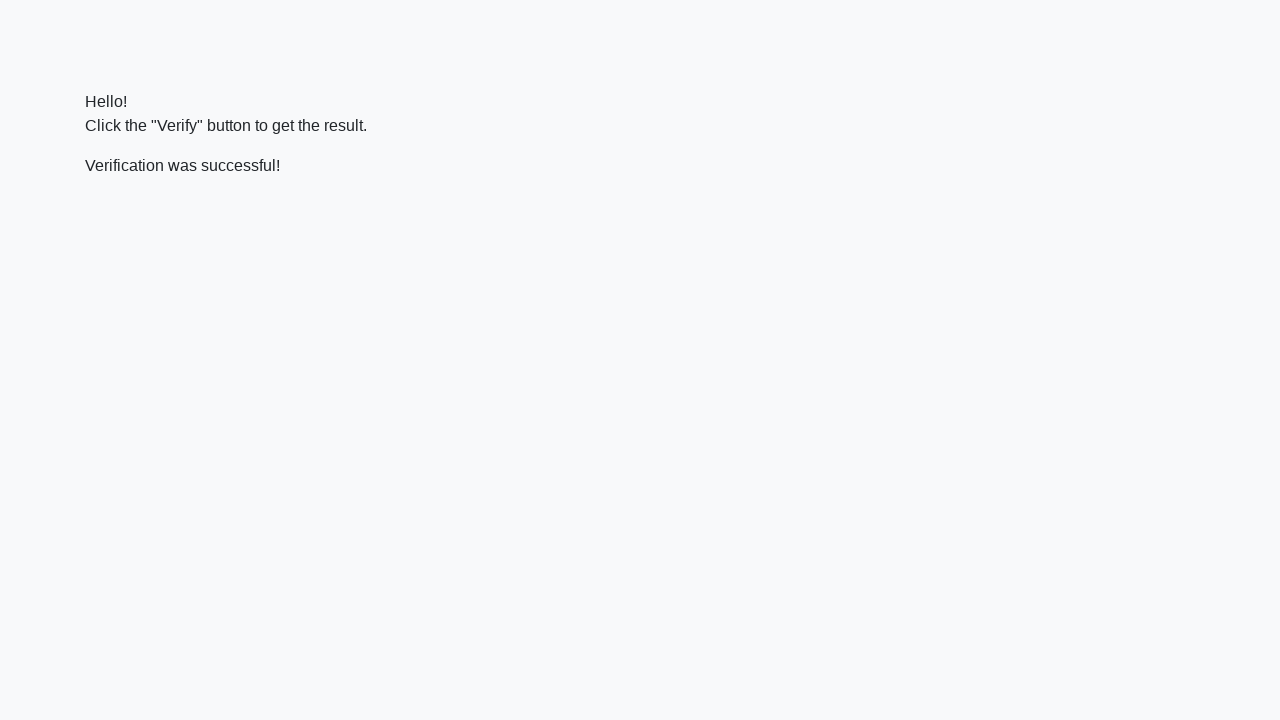

Verified that success message contains 'successful'
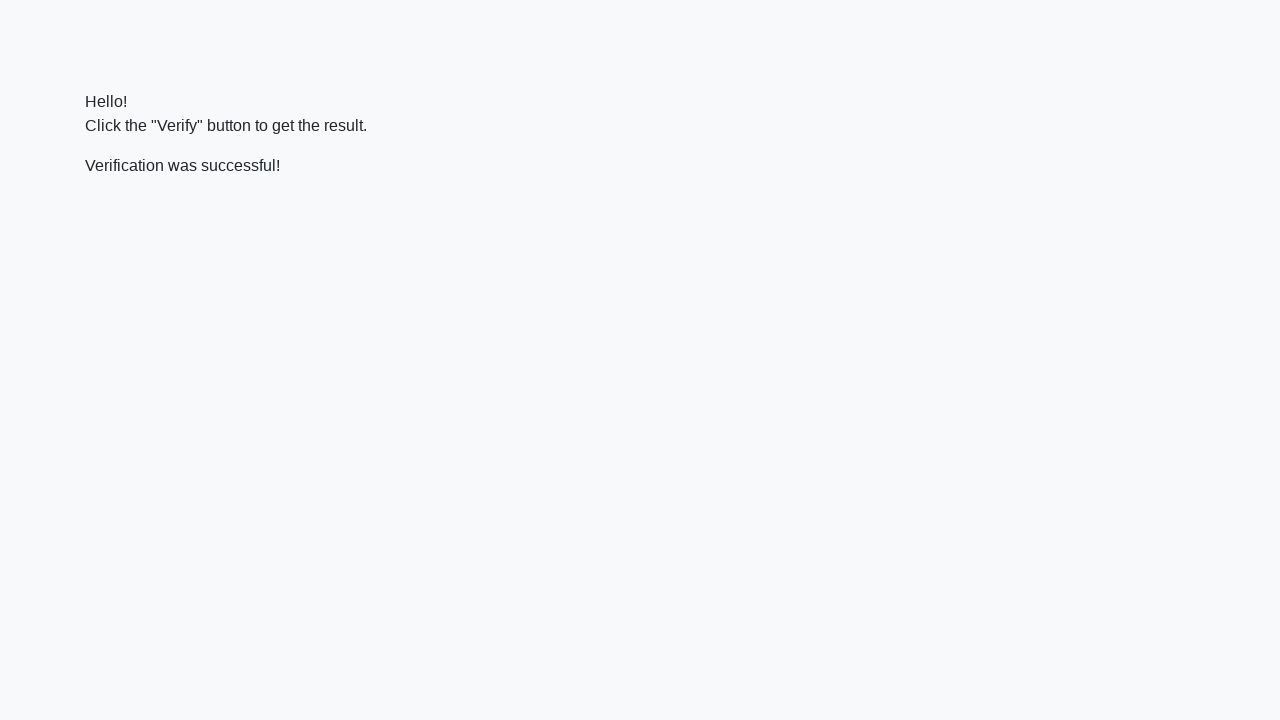

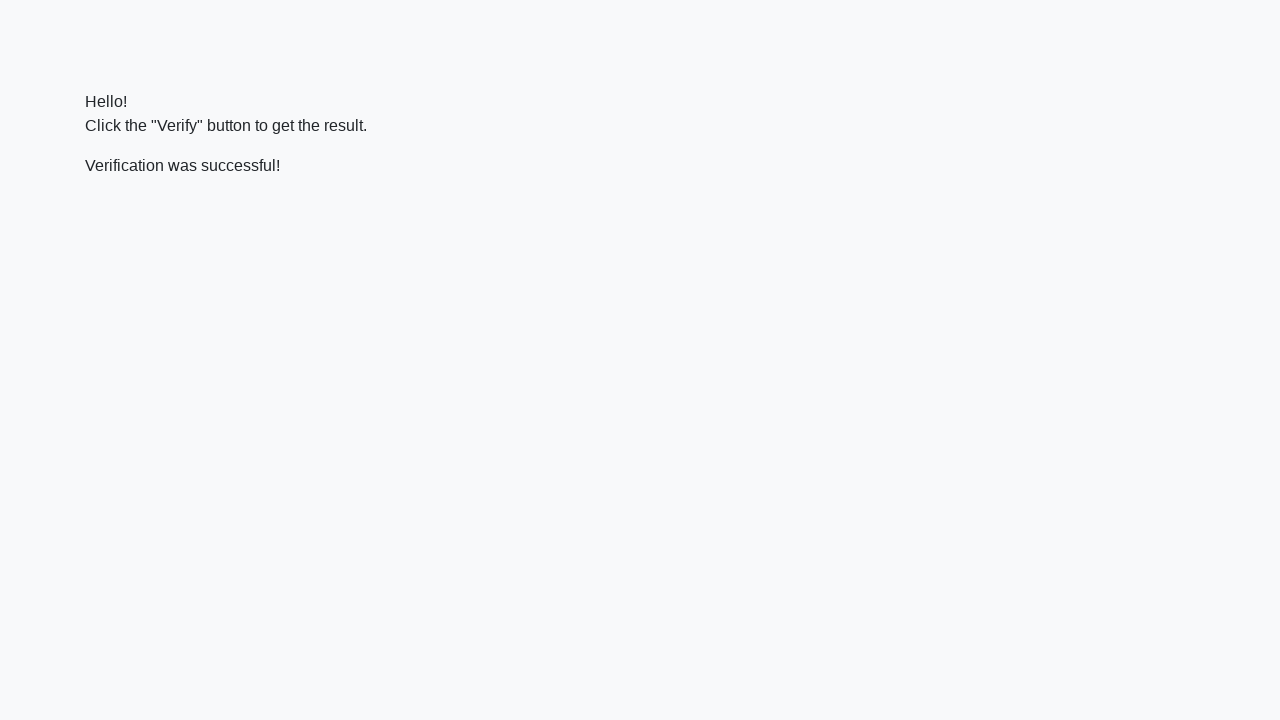